Tests navigation from a GitHub user profile to a specific repository by clicking on the repository name link

Starting URL: https://github.com/octocat

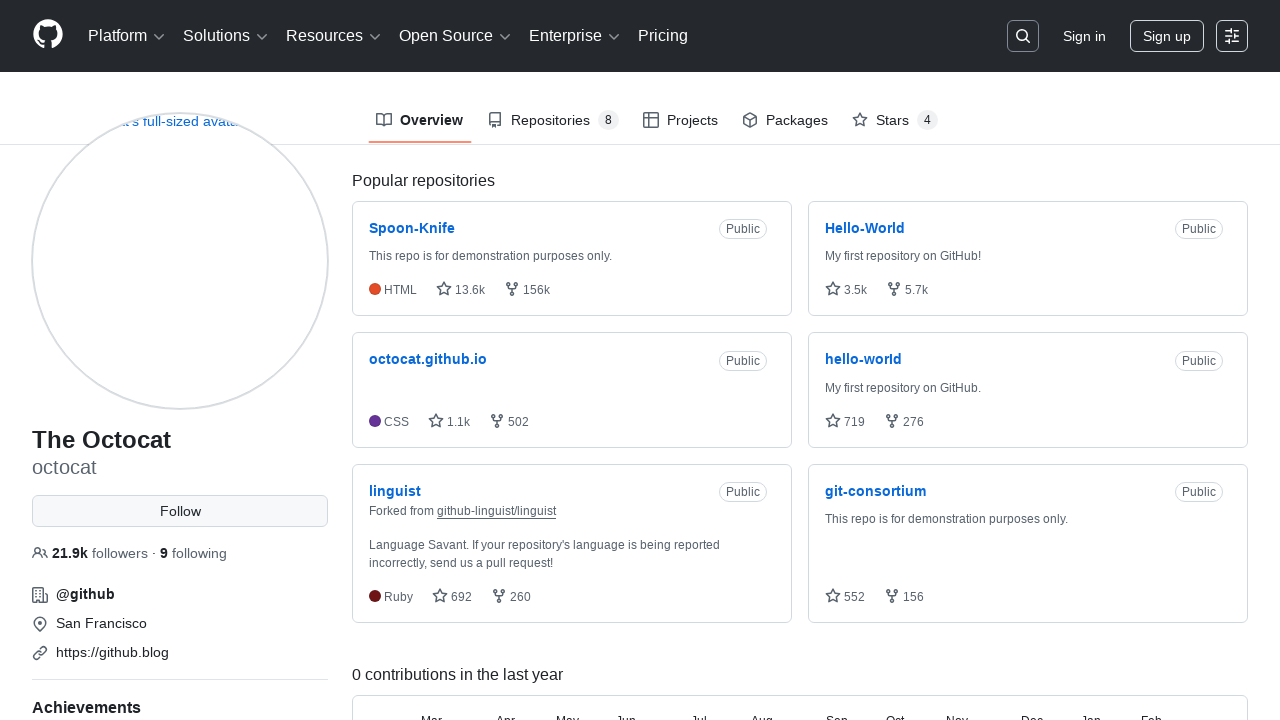

Waited for 'Hello-World' repository link to load on profile page
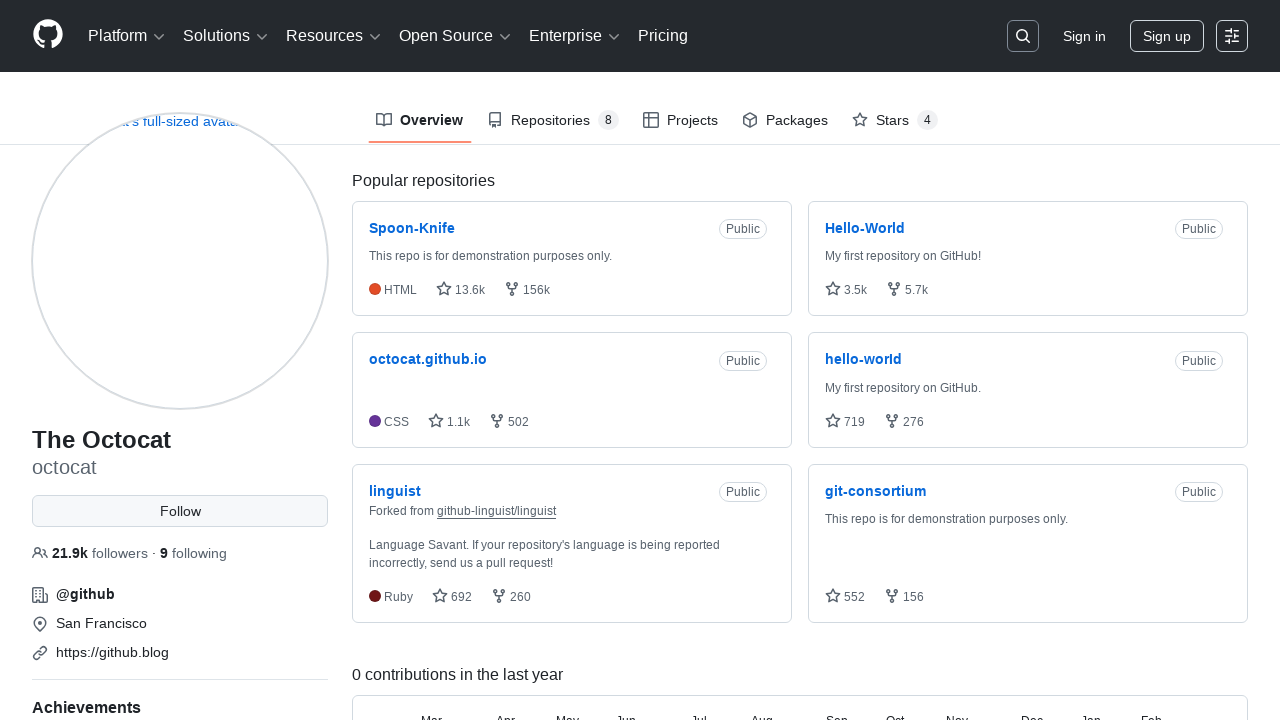

Clicked on 'Hello-World' repository link at (865, 229) on span:has-text('Hello-World')
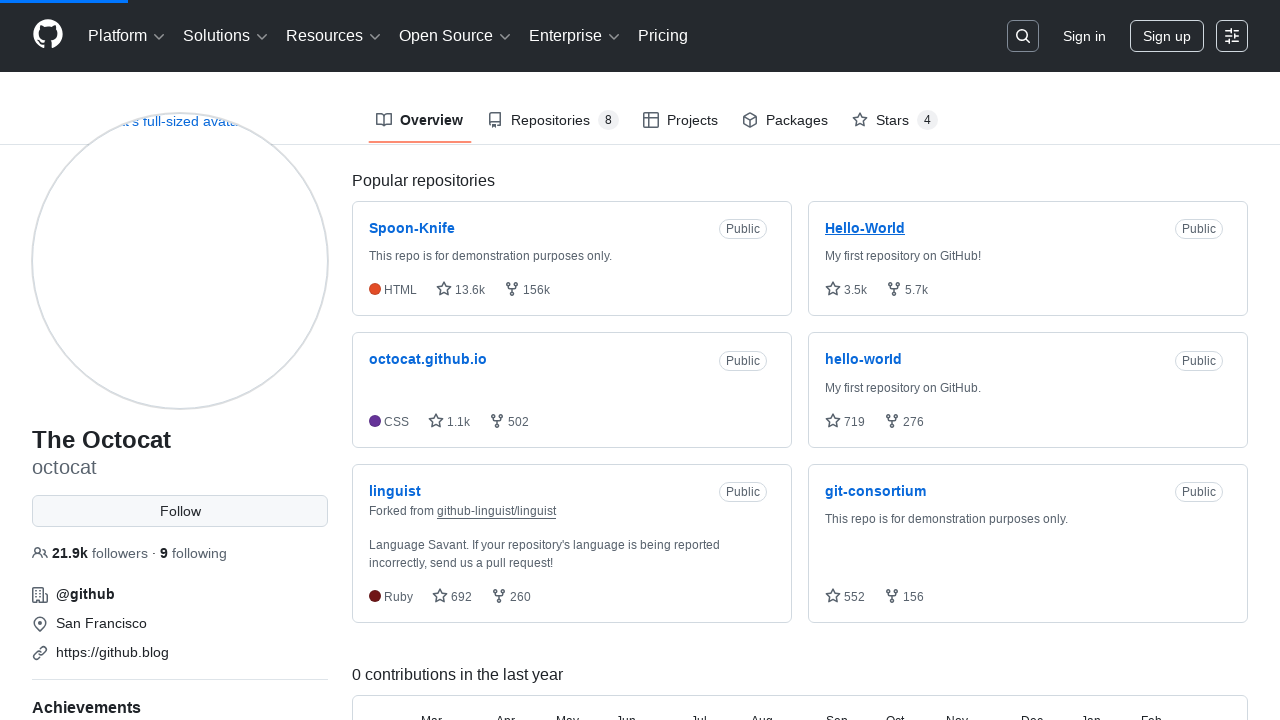

Navigation to repository completed - verified URL changed to octocat/Hello-World
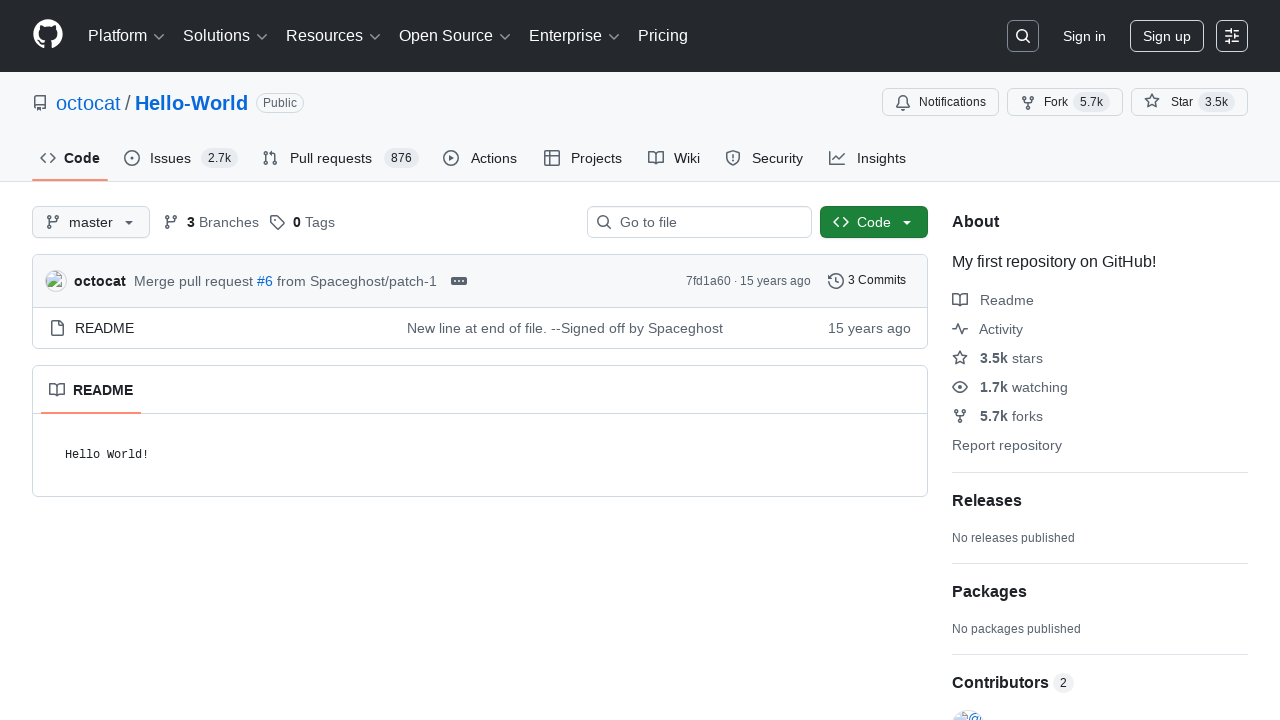

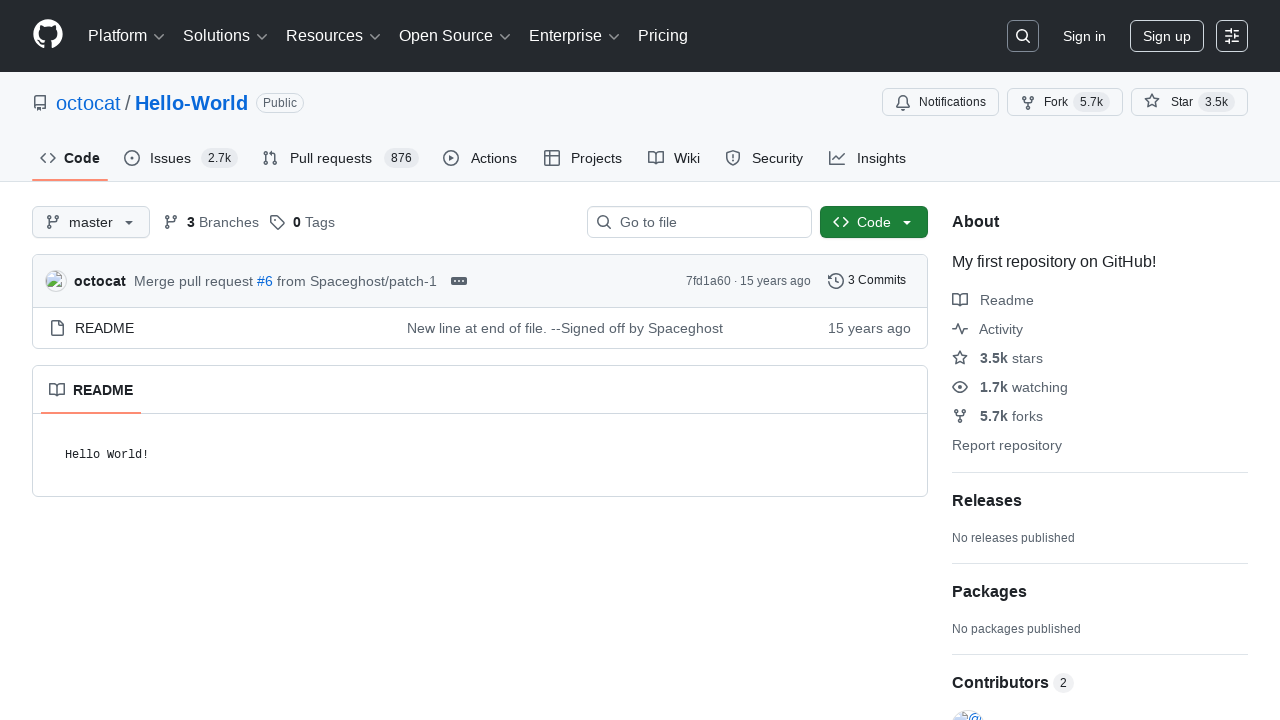